Tests navigation to the My Account page by clicking the My Account link from the homepage and verifying the page title and URL

Starting URL: https://cms.demo.katalon.com

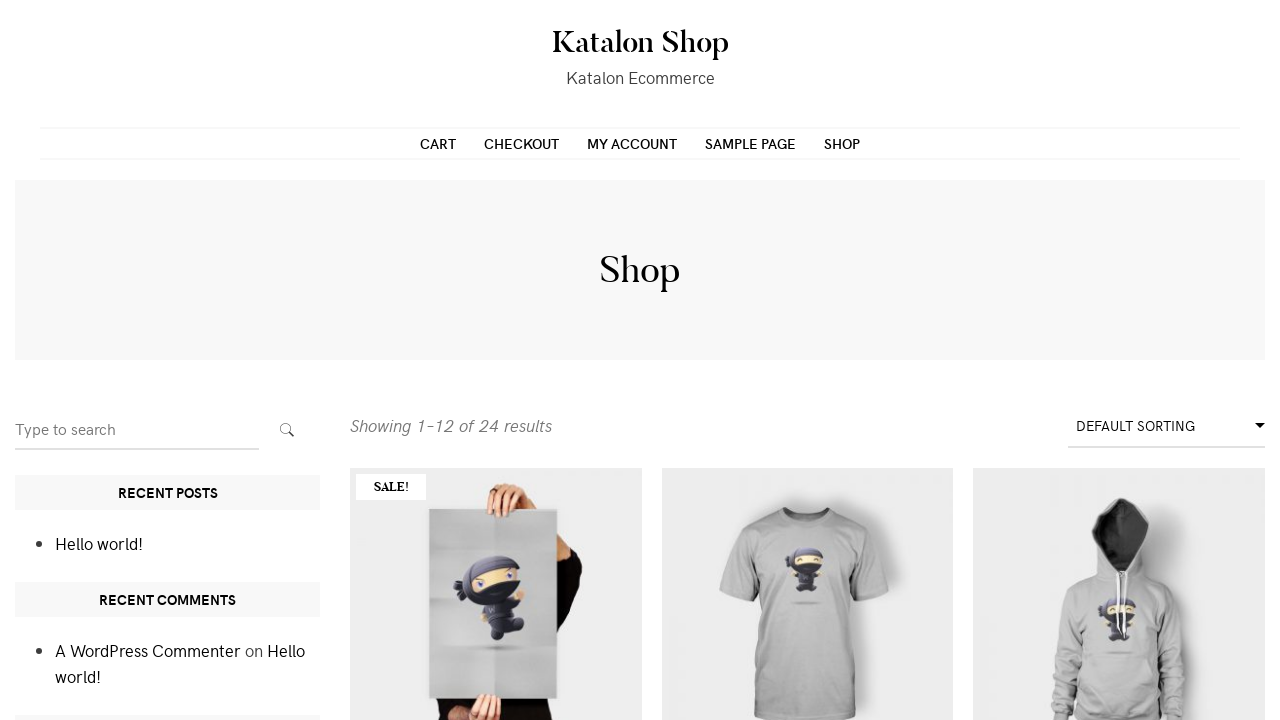

Clicked My Account link in navigation at (632, 143) on xpath=//li[contains(@class, 'page-item-10')]
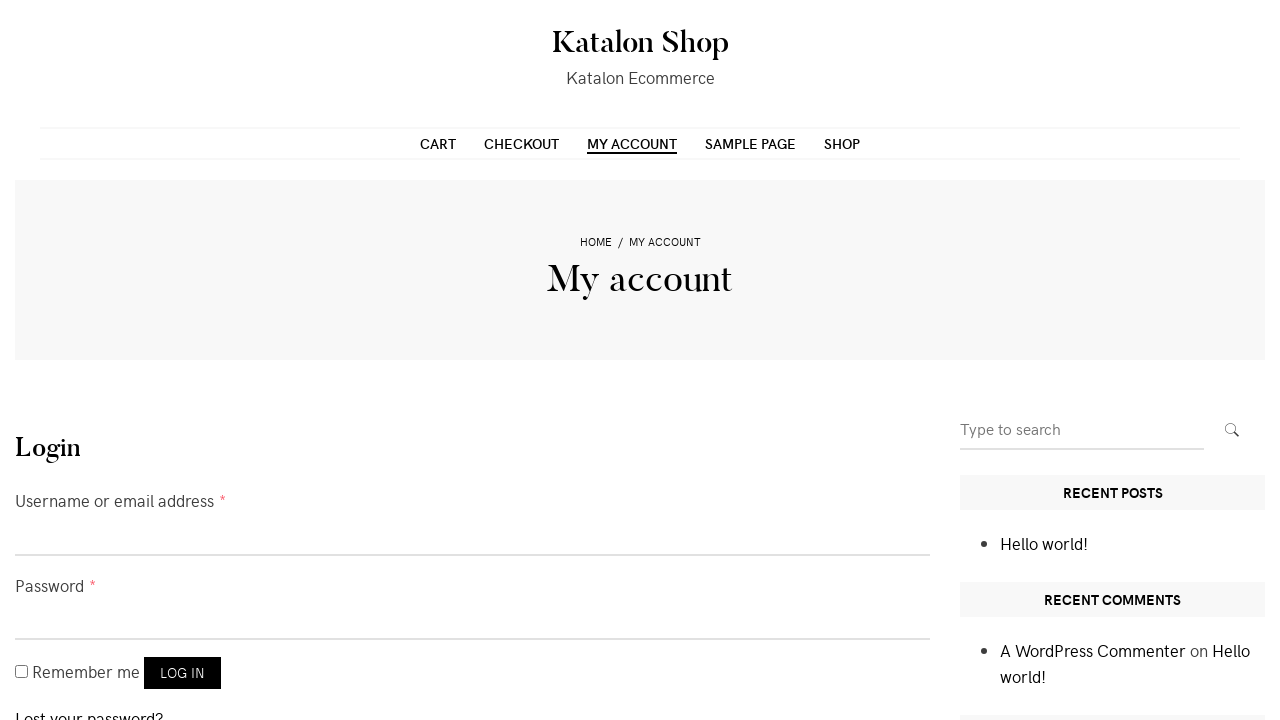

Verified page title is 'My account – Katalon Shop'
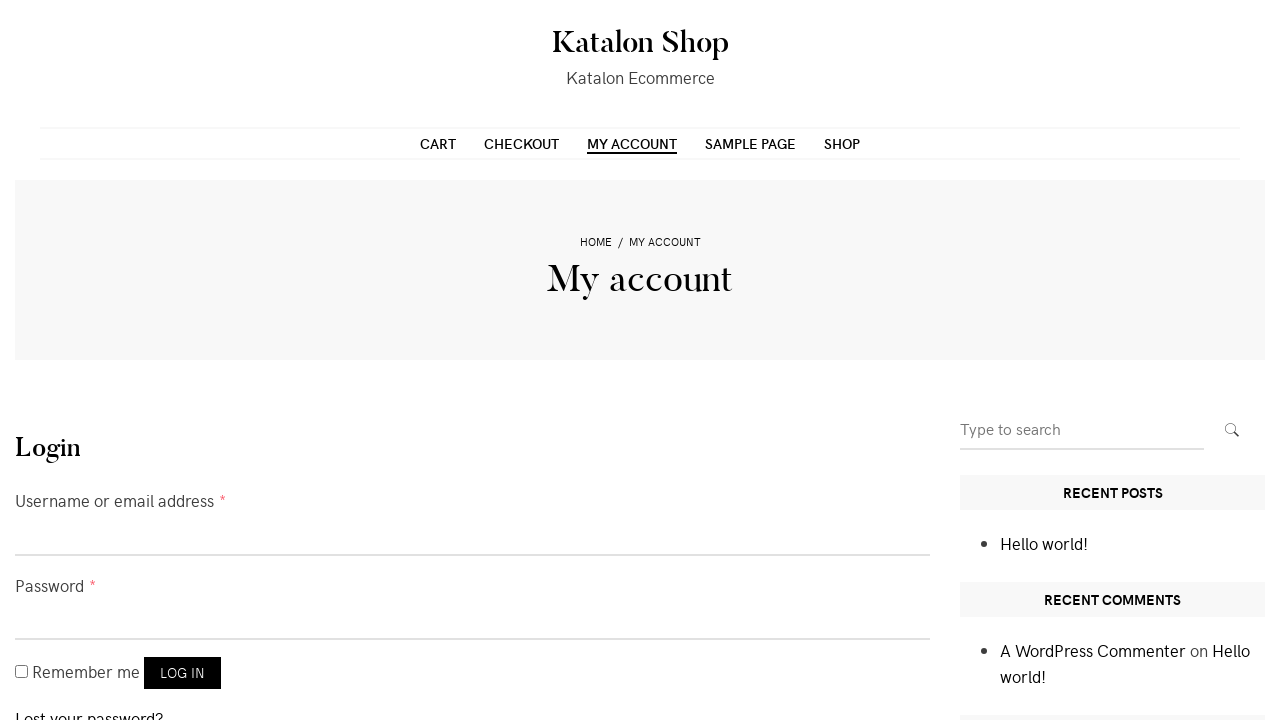

Verified URL contains '/my-account'
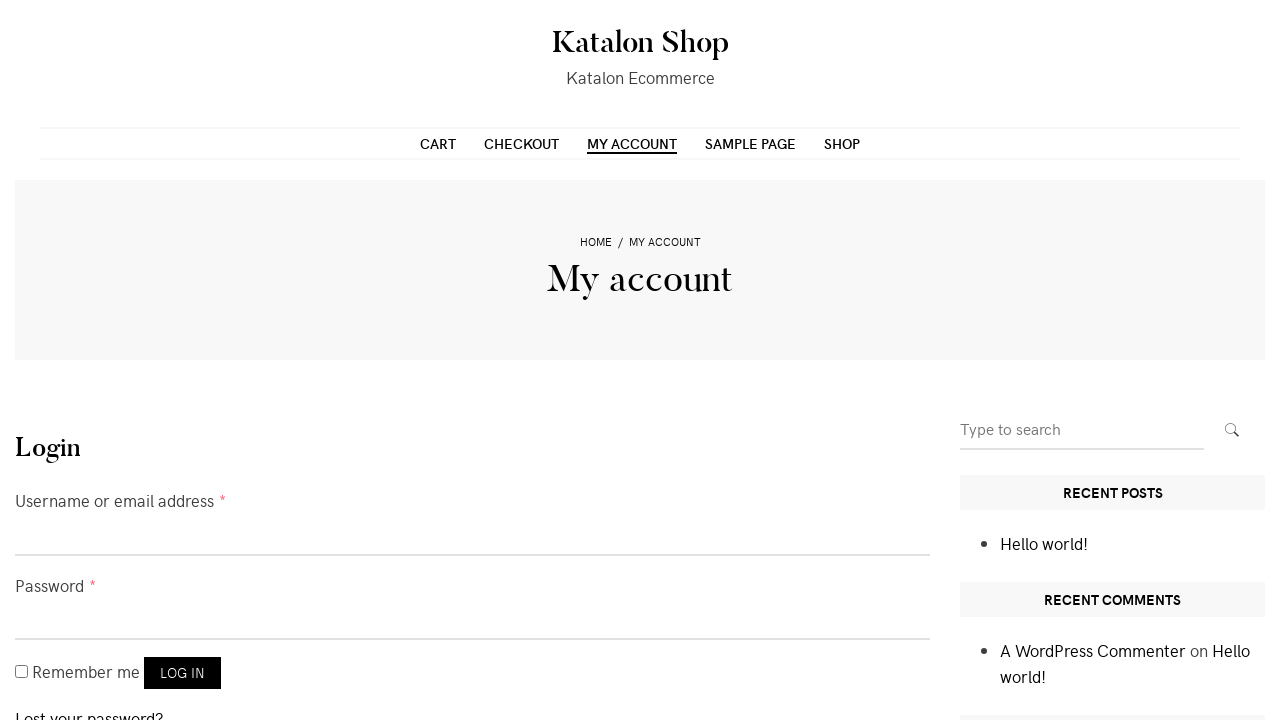

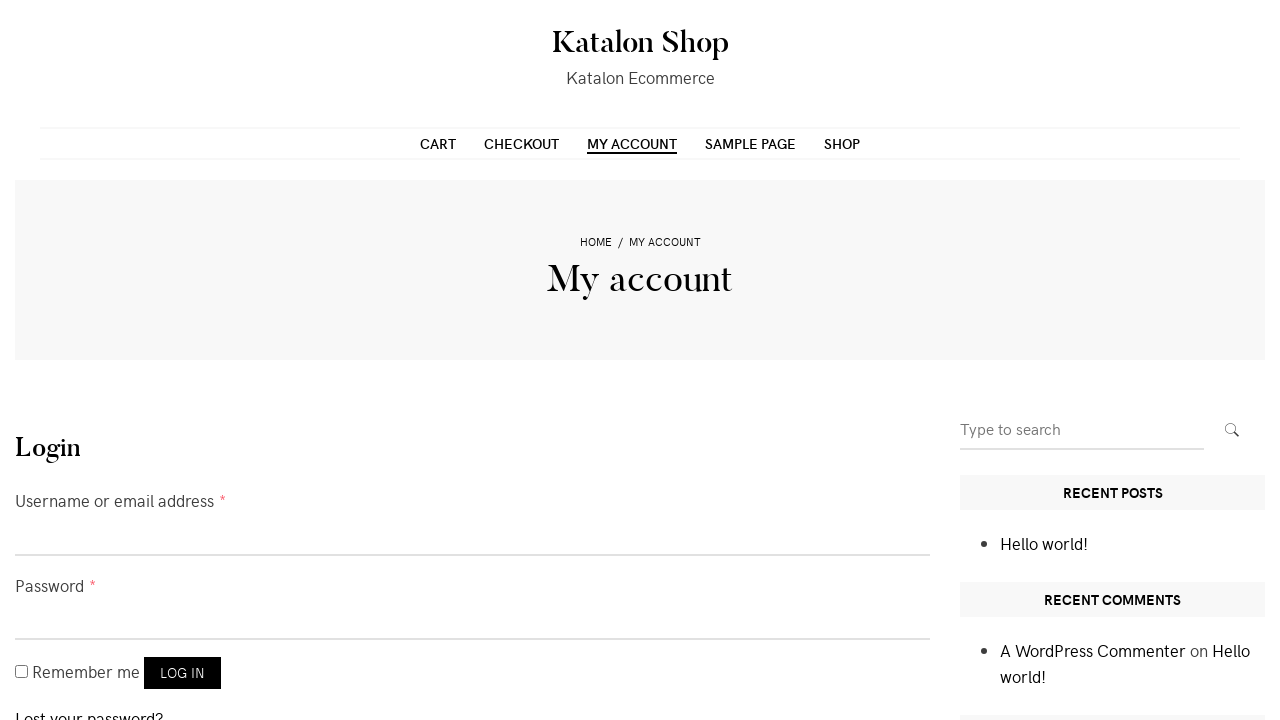